Tests copy and paste functionality using keyboard shortcuts - enters text in a name field, selects all, copies it, then pastes it into a subjects field

Starting URL: https://www.tutorialspoint.com/selenium/practice/selenium_automation_practice.php

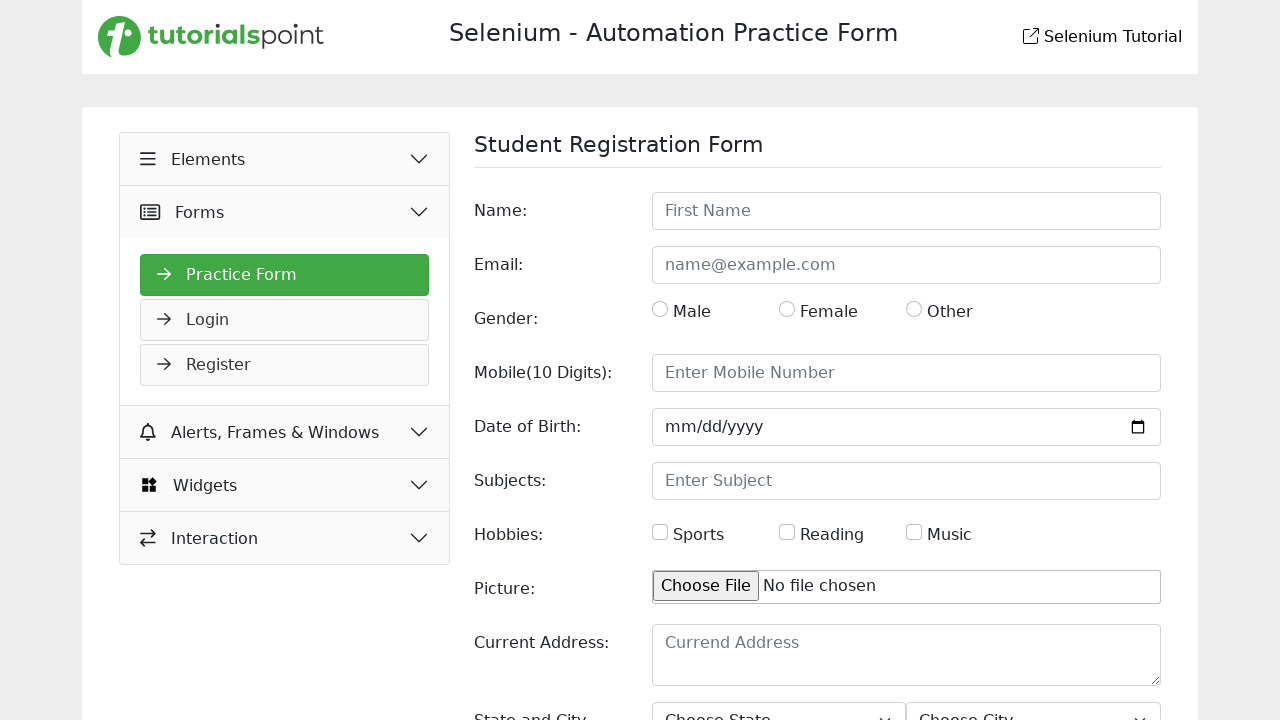

Filled name field with 'Ebrahim' on #name
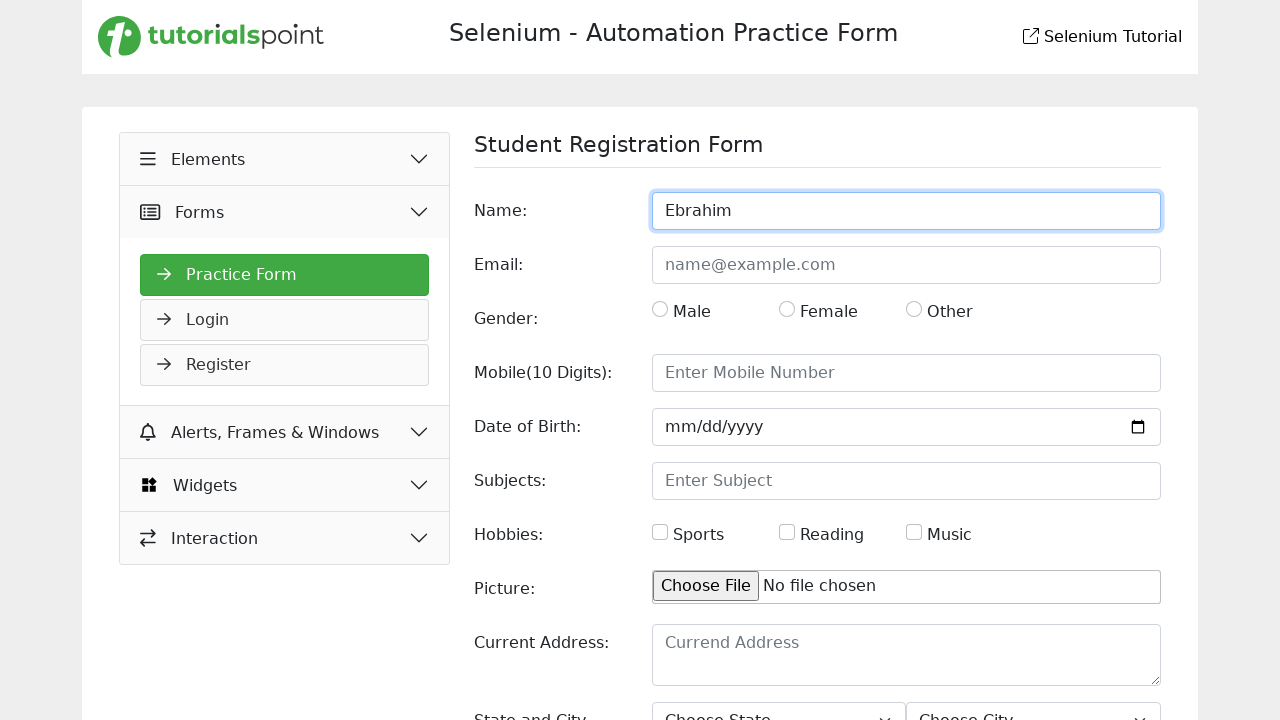

Clicked on name field to focus it at (906, 211) on #name
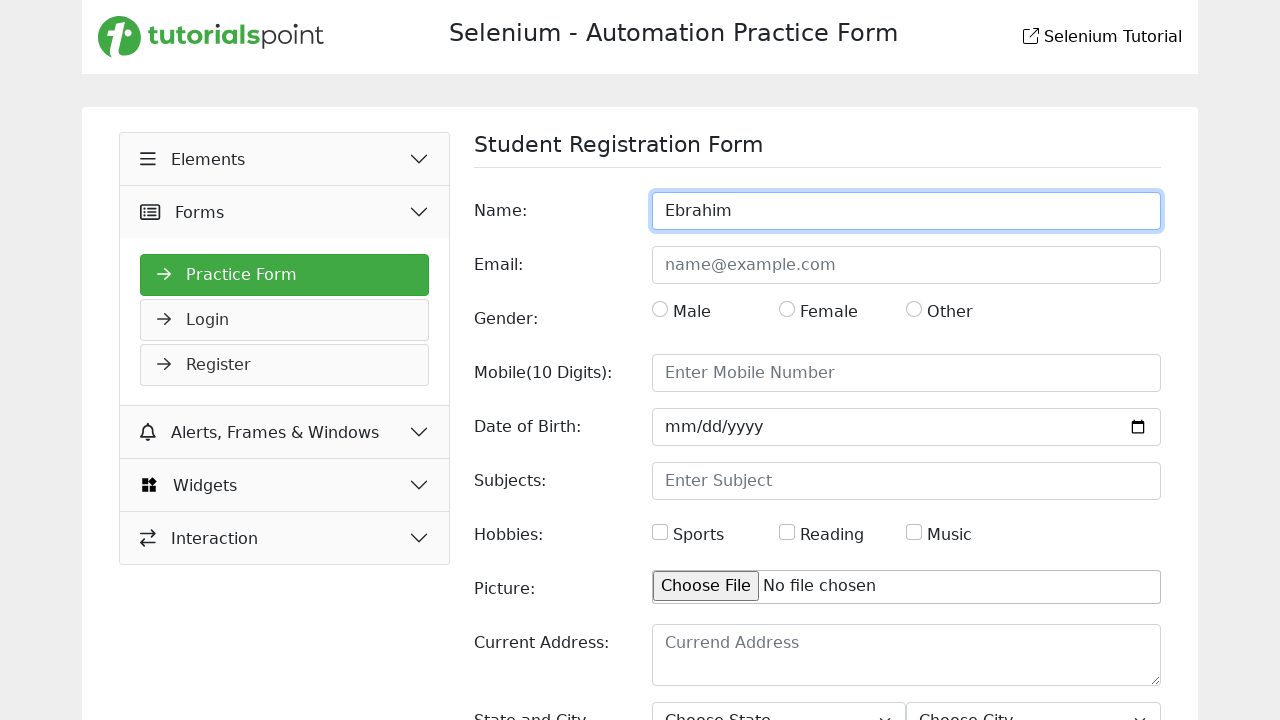

Selected all text in name field using Ctrl+A
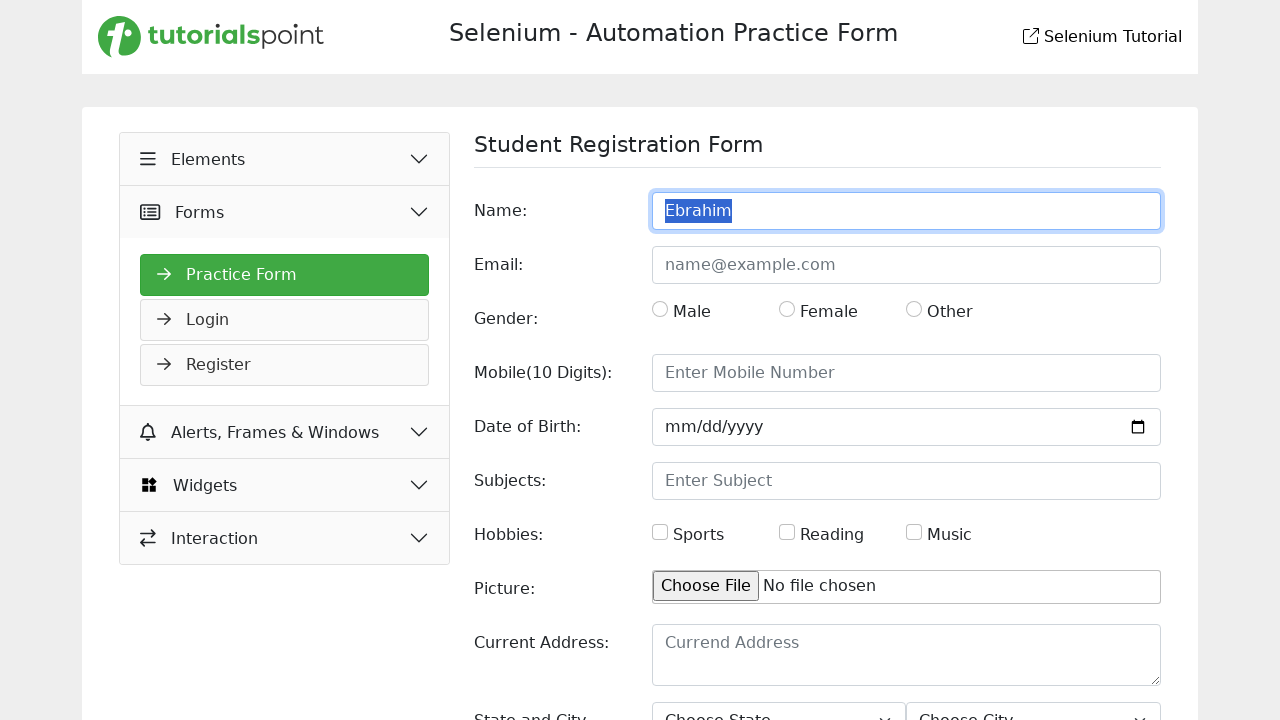

Copied selected text from name field using Ctrl+C
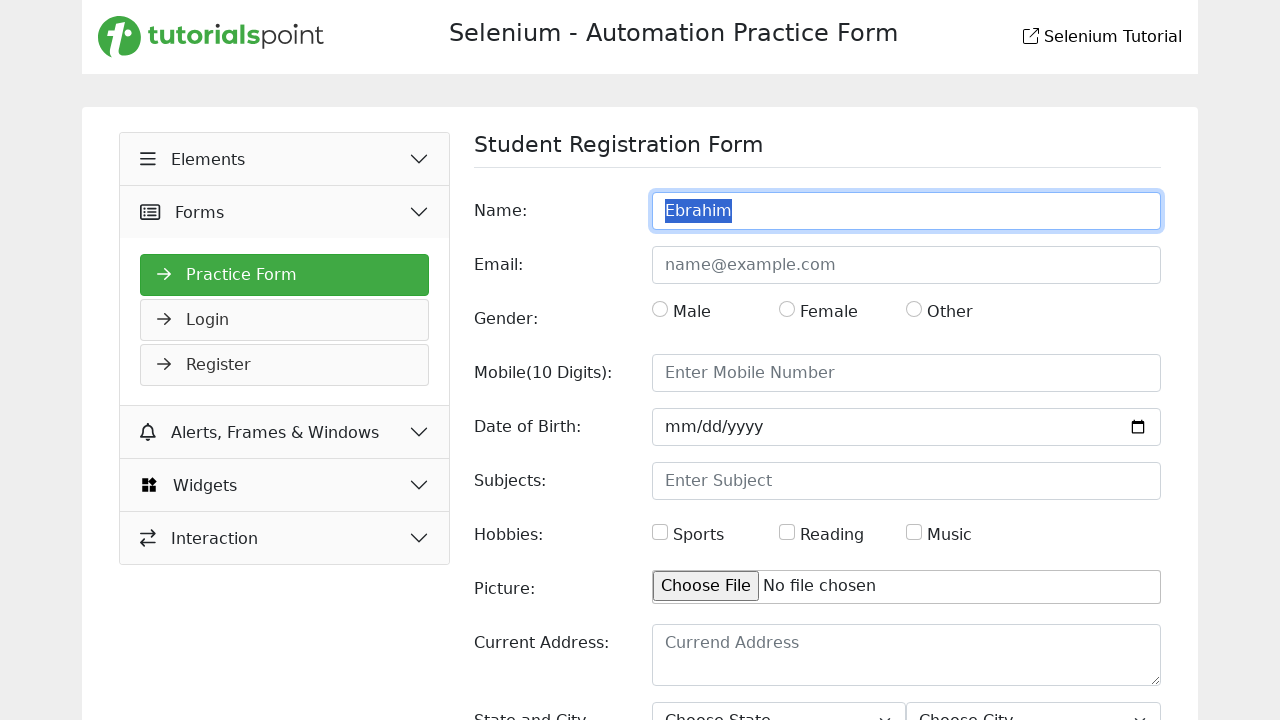

Clicked on subjects field to focus it at (906, 481) on #subjects
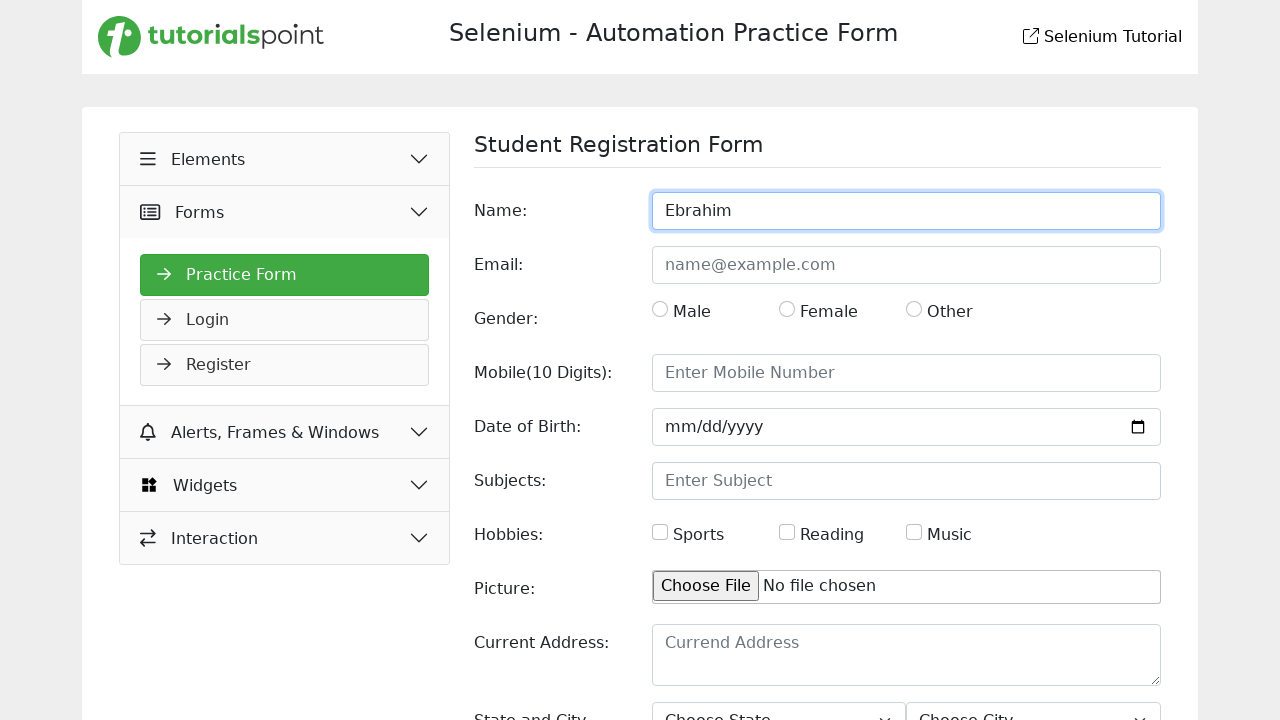

Pasted copied text into subjects field using Ctrl+V
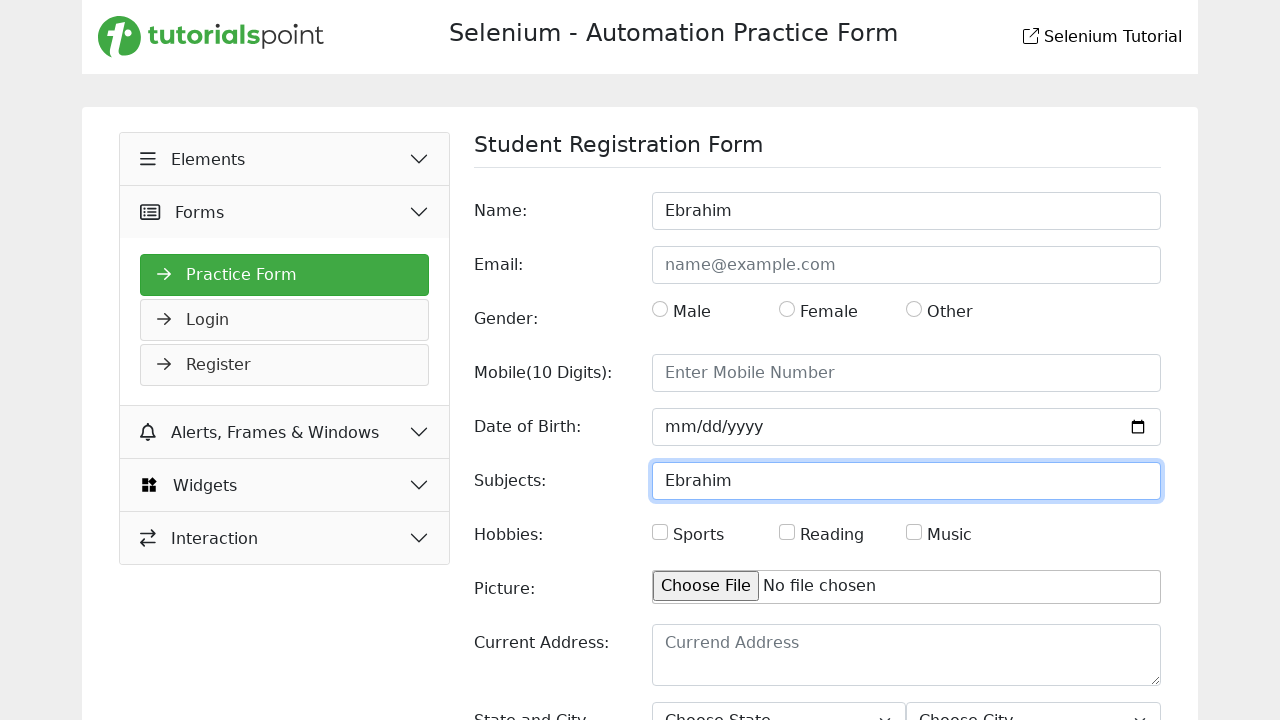

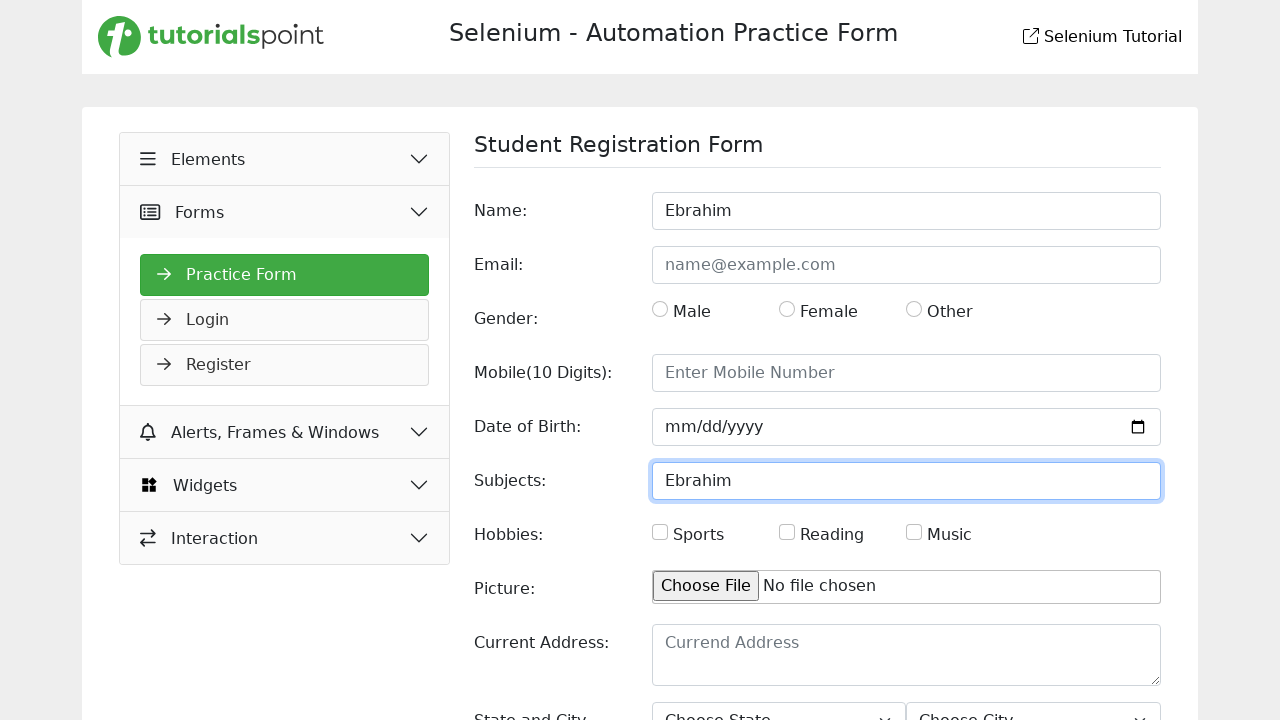